Tests auto-suggestive dropdown functionality by typing a partial country name and selecting "India" from the suggestions that appear

Starting URL: https://rahulshettyacademy.com/dropdownsPractise/

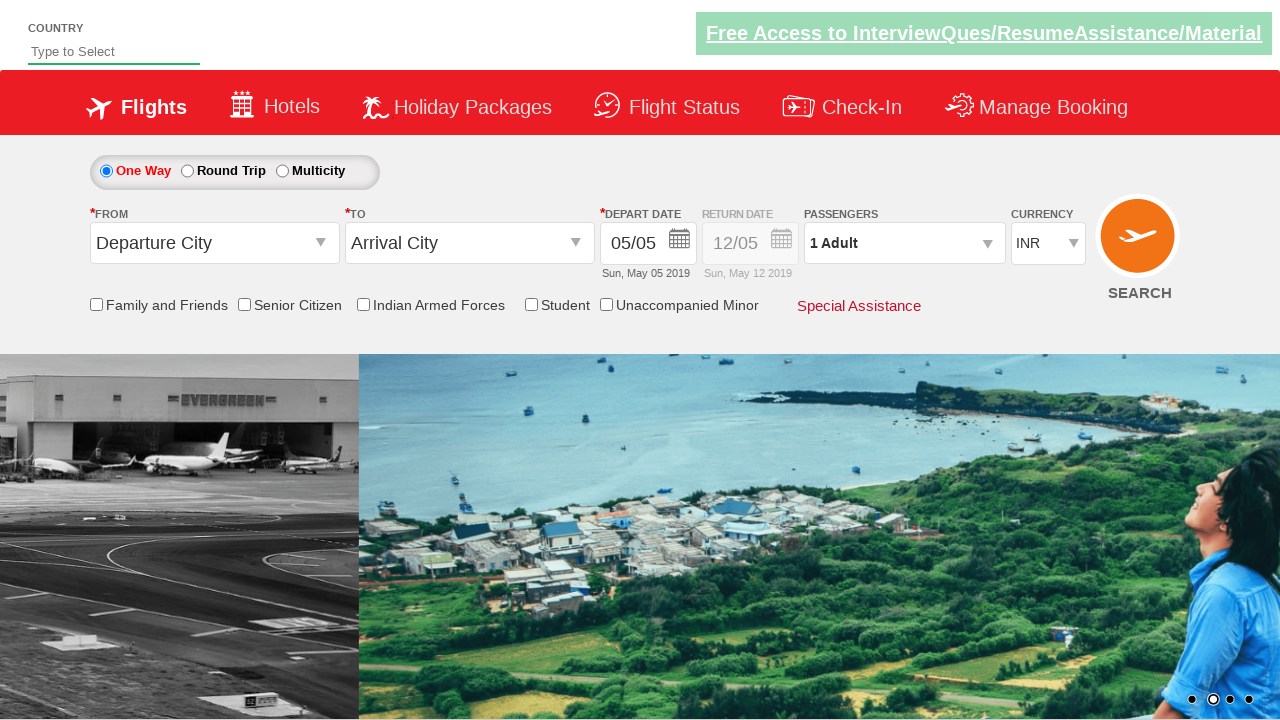

Typed 'Ind' in auto-suggest input field on #autosuggest
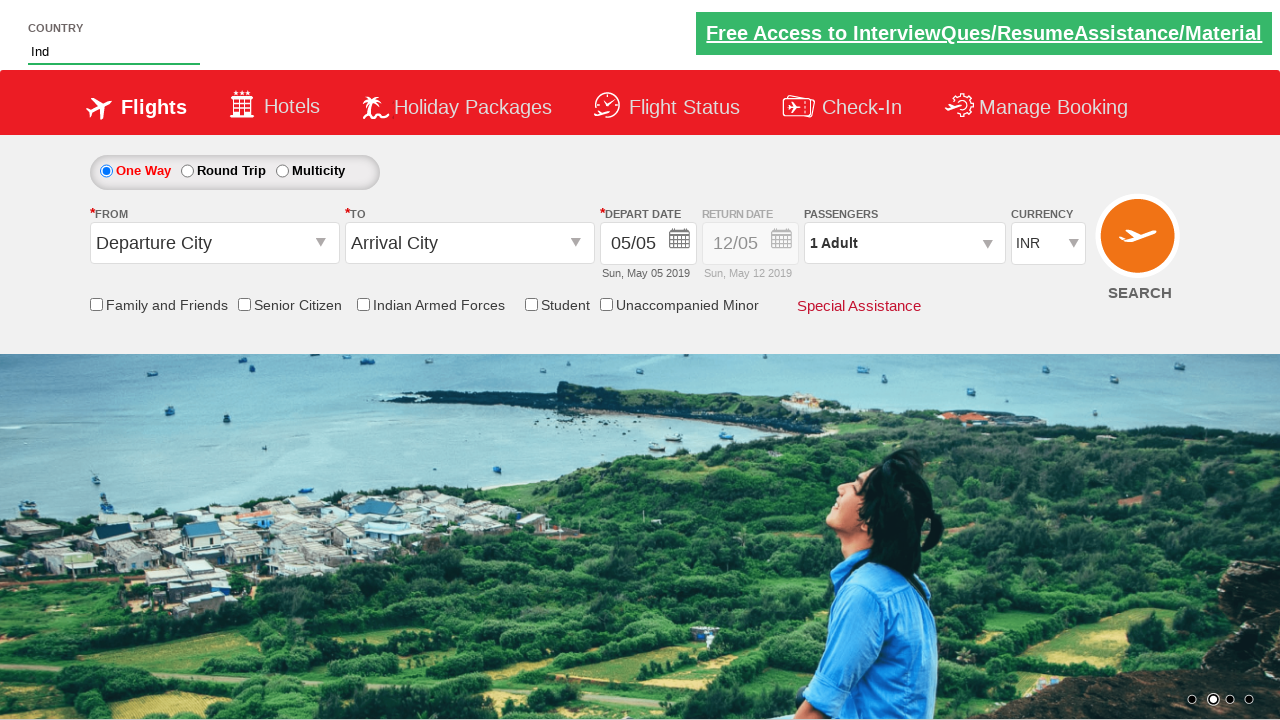

Dropdown suggestions appeared
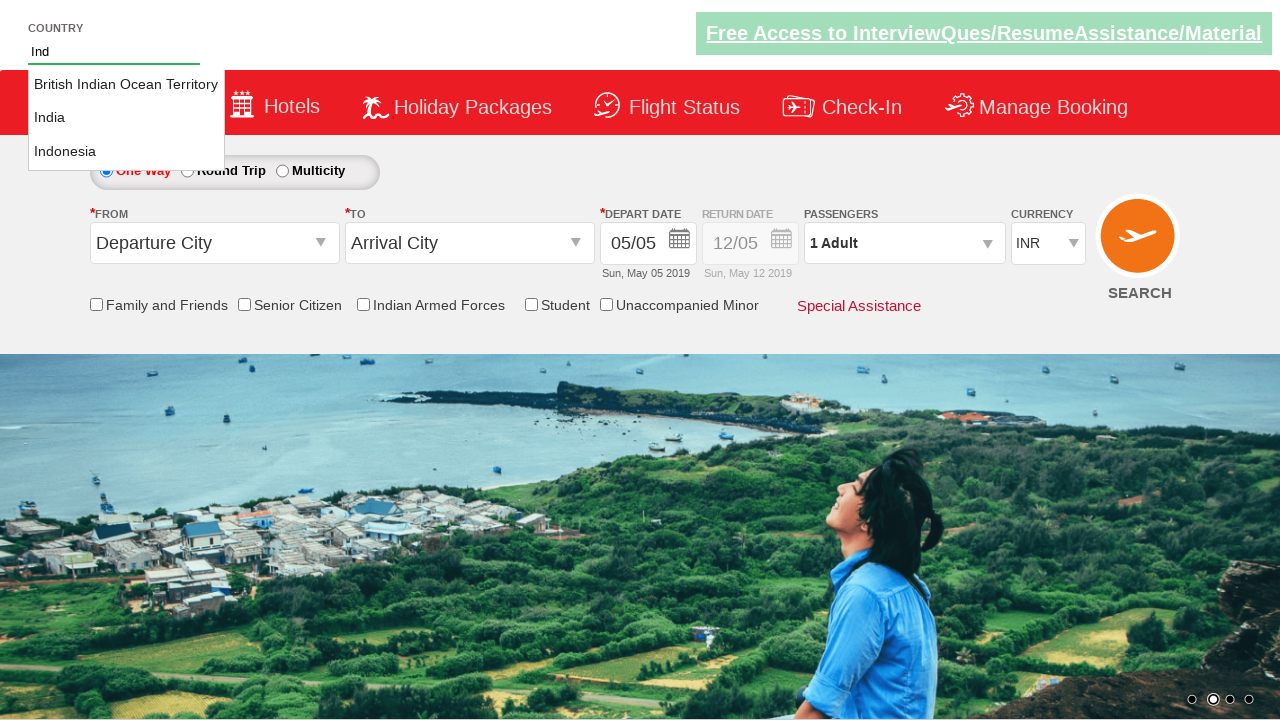

Selected 'India' from auto-suggestive dropdown at (126, 118) on li.ui-menu-item a:text-is('India')
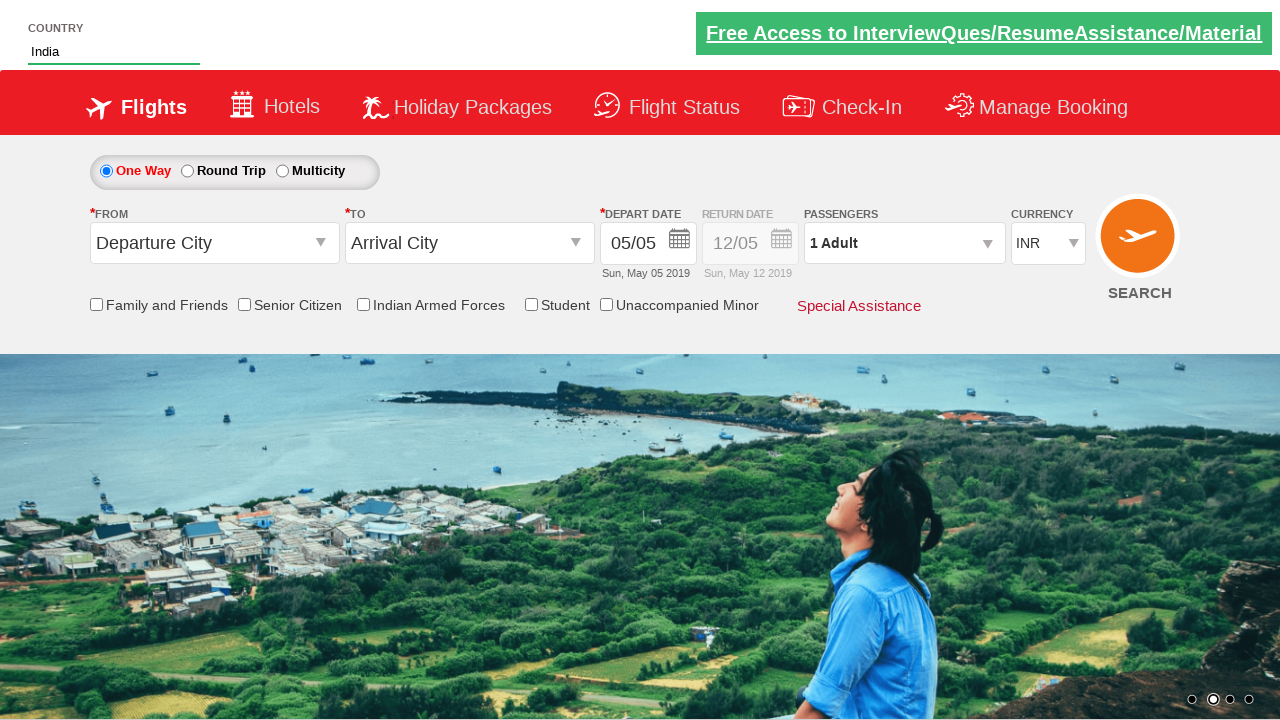

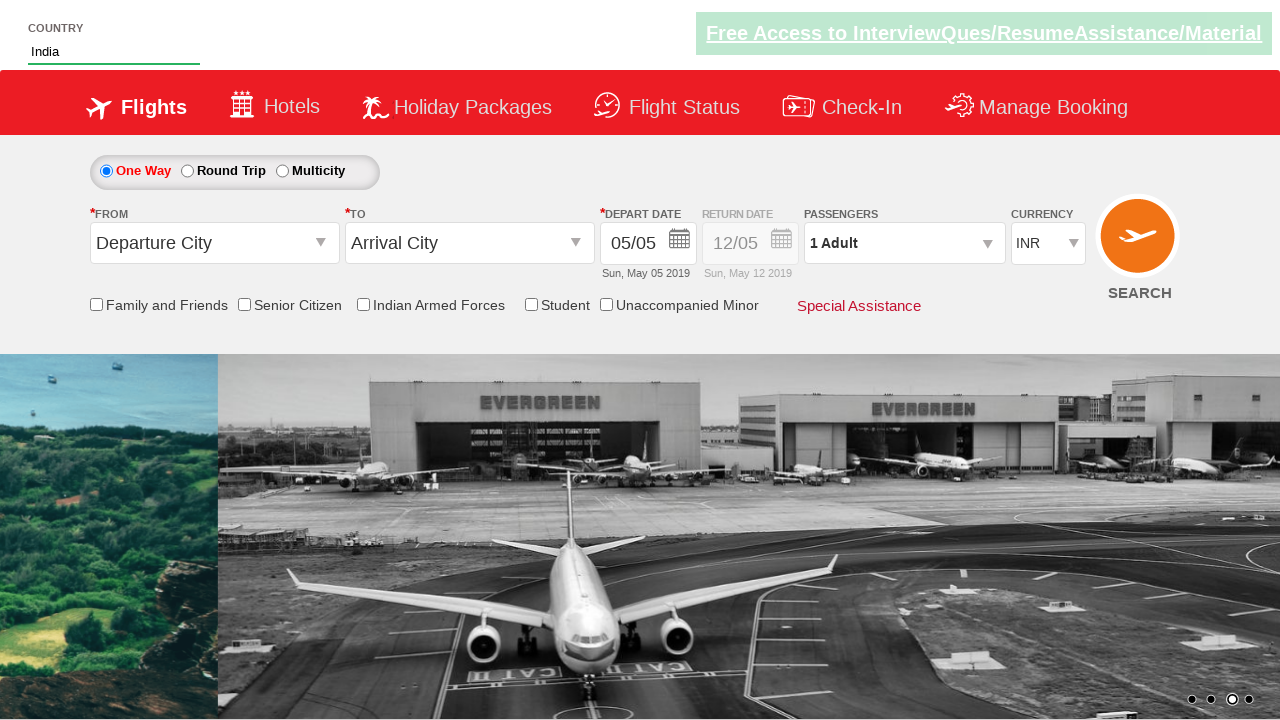